Tests scrolling to an element and then scrolling the viewport further by a given vertical offset amount.

Starting URL: https://crossbrowsertesting.github.io/selenium_example_page.html

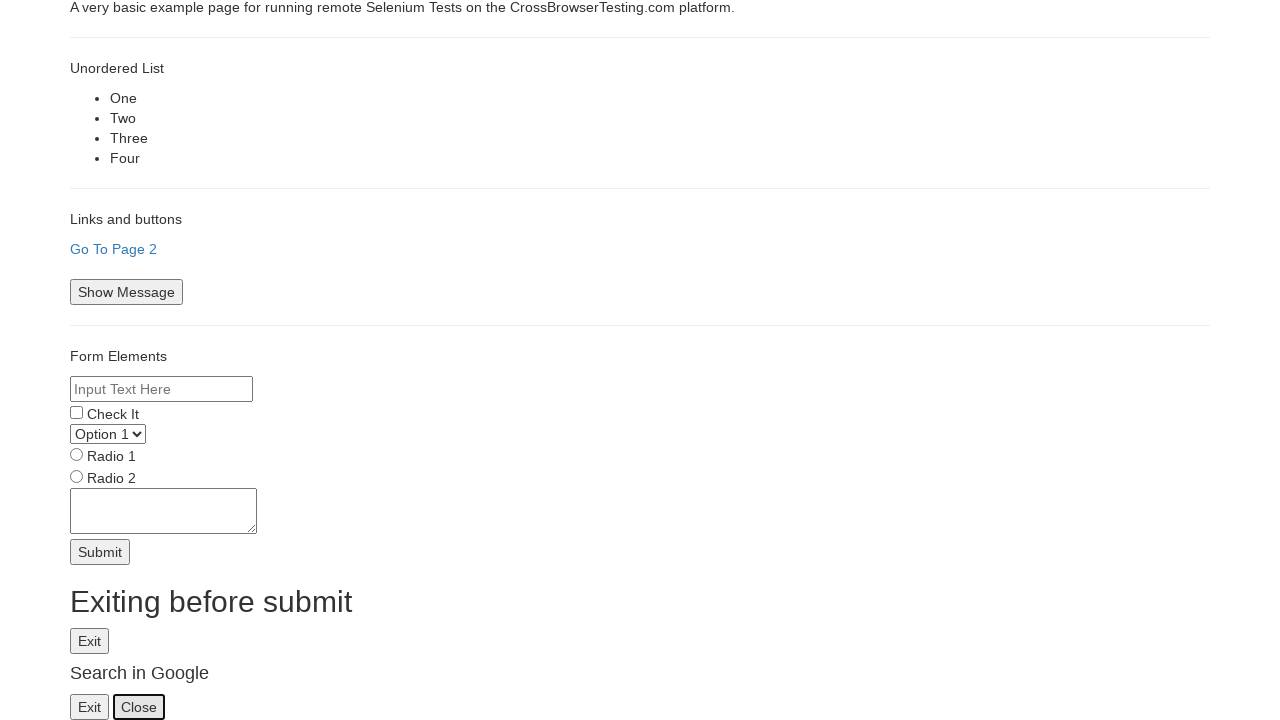

Set viewport size to 500x400
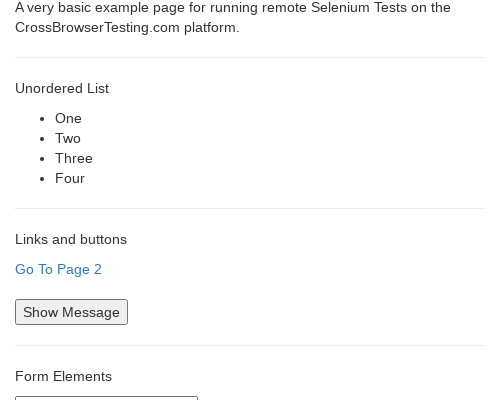

Located 'Go To Page 2' element
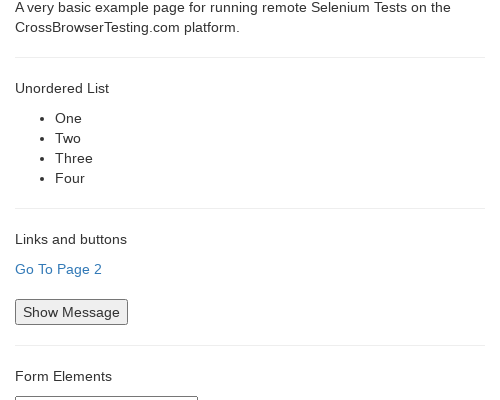

Scrolled 'Go To Page 2' element into view
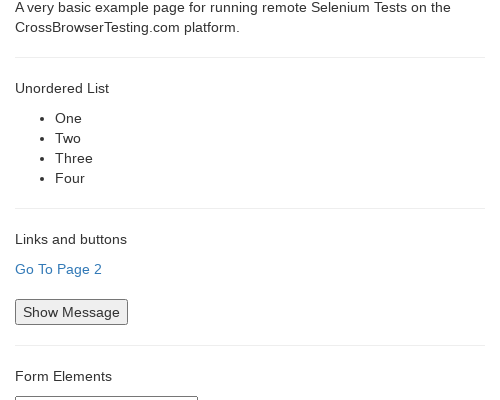

Scrolled viewport down by 300 pixels from element position
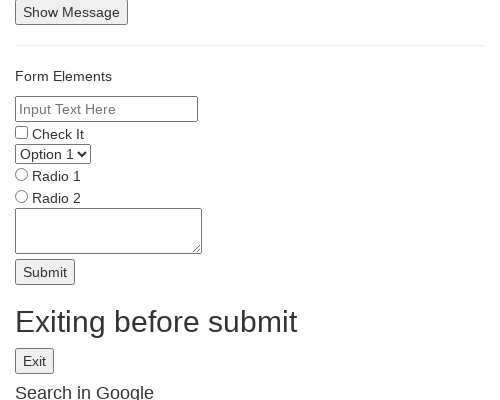

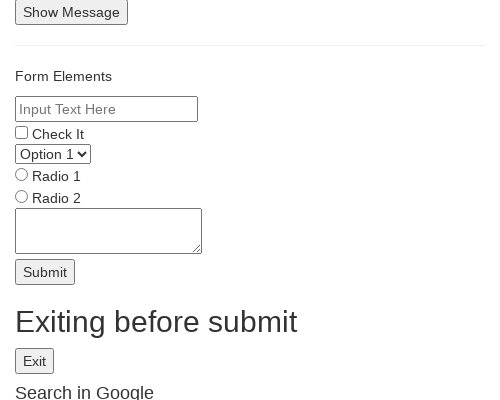